Tests React Semantic UI dropdown by selecting an option and verifying the selection

Starting URL: https://react.semantic-ui.com/maximize/dropdown-example-selection/

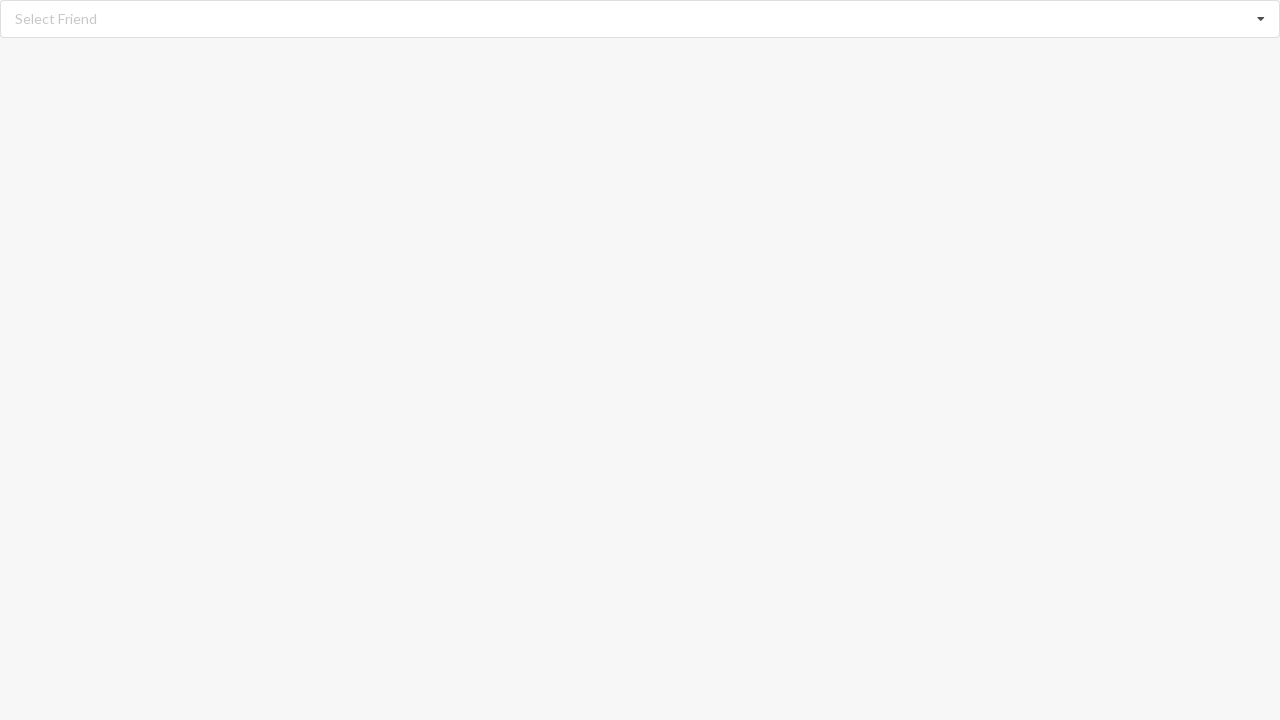

Clicked on dropdown to open it at (640, 19) on div#root
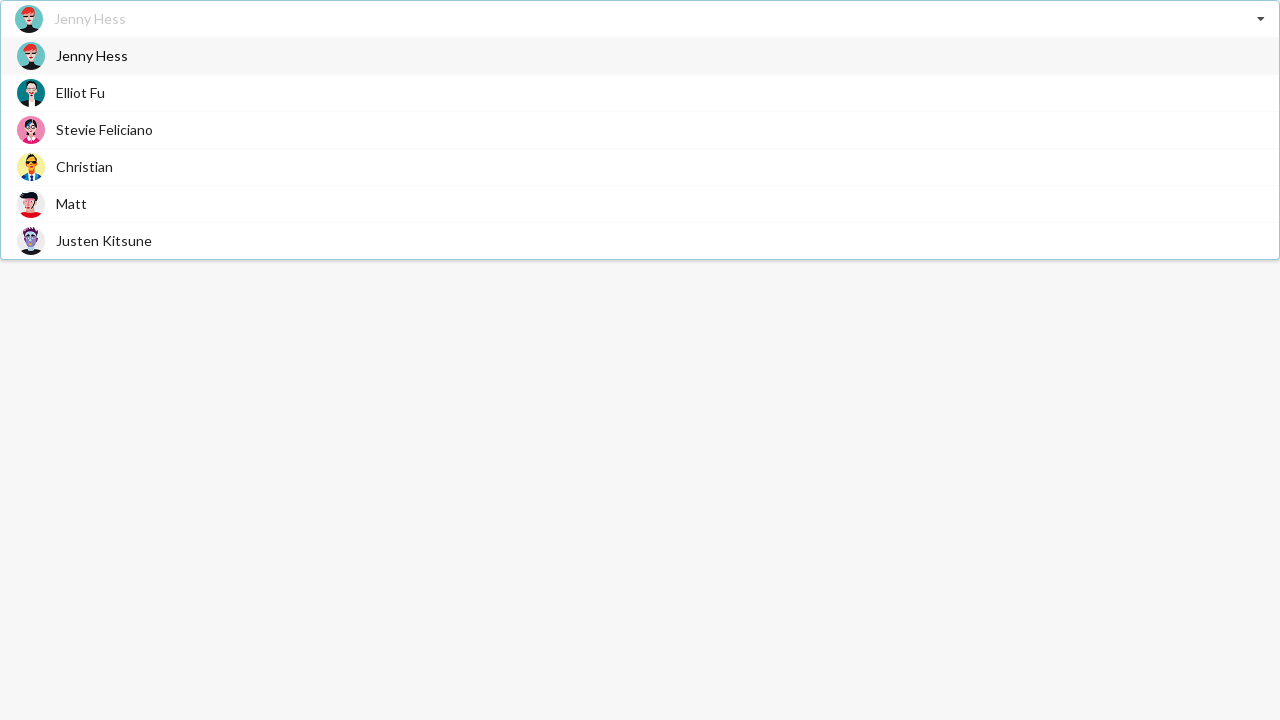

Selected 'Justen Kitsune' option from dropdown at (104, 240) on div.item>span.text:has-text('Justen Kitsune')
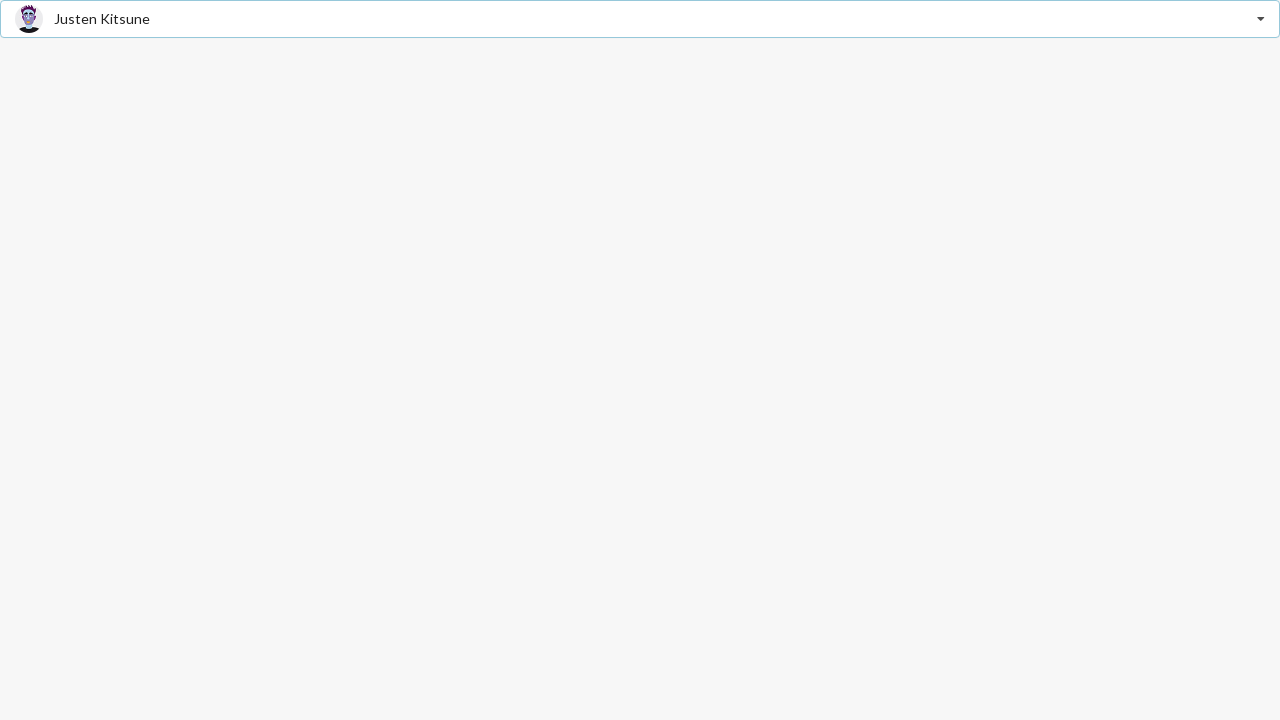

Verified that 'Justen Kitsune' was selected in the dropdown
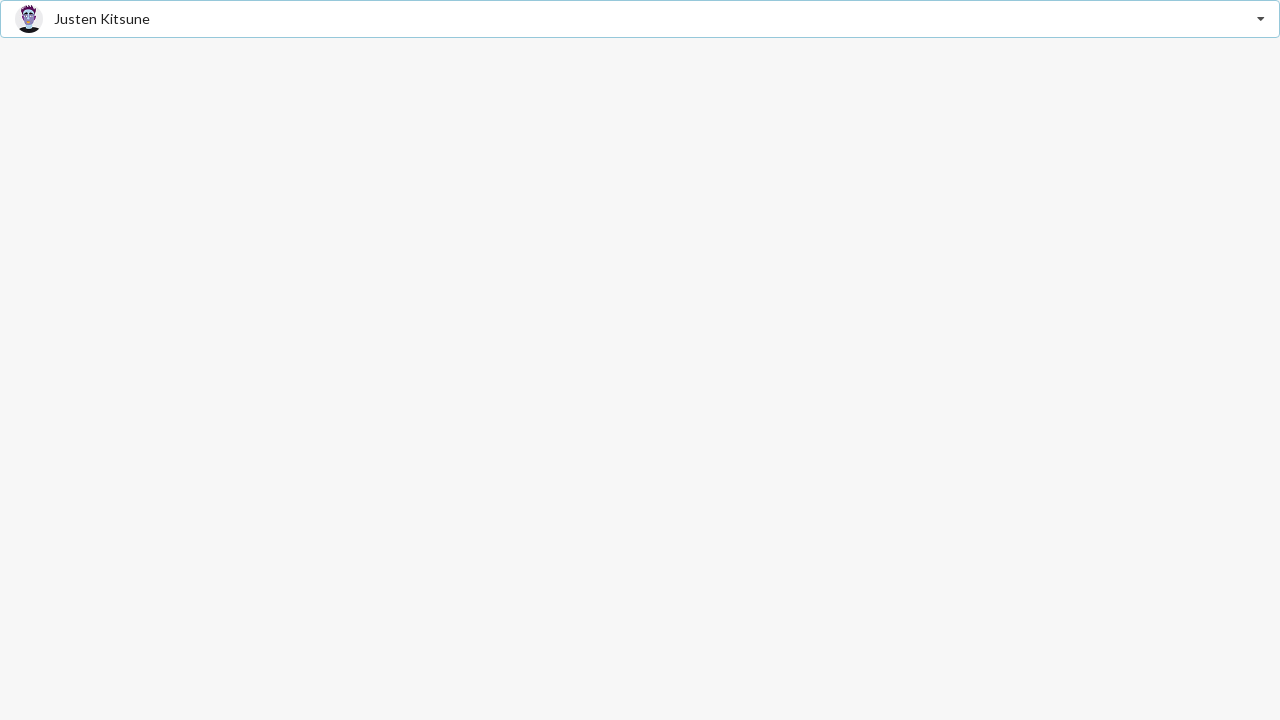

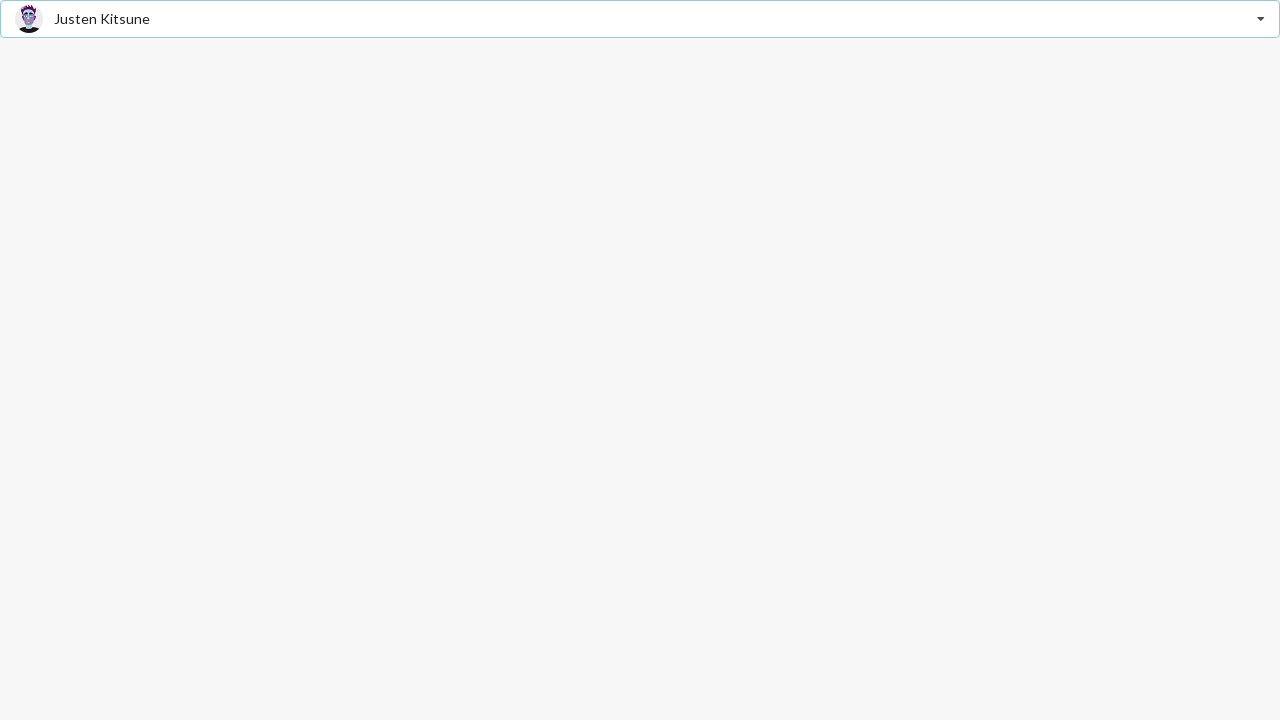